Tests clicking the resend button and waiting for a message element to appear using implicit wait behavior

Starting URL: https://eviltester.github.io/supportclasses/#2000

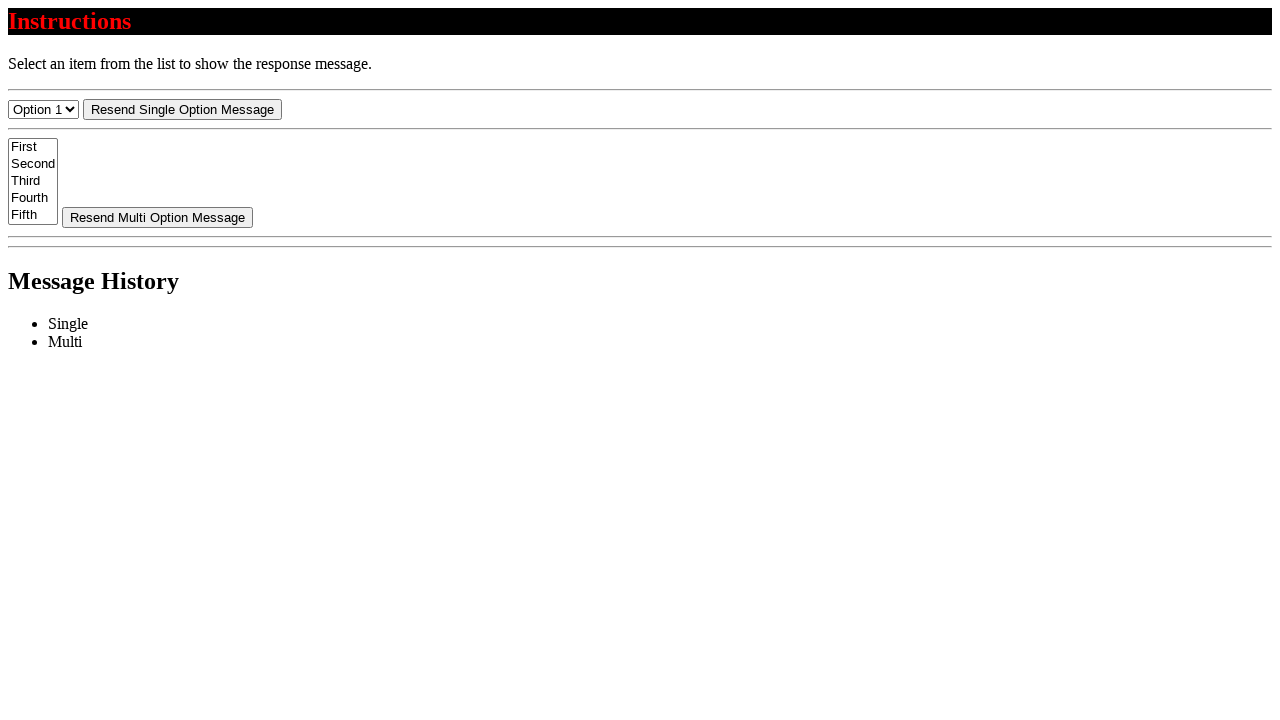

Clicked resend button at (182, 109) on #resend-select
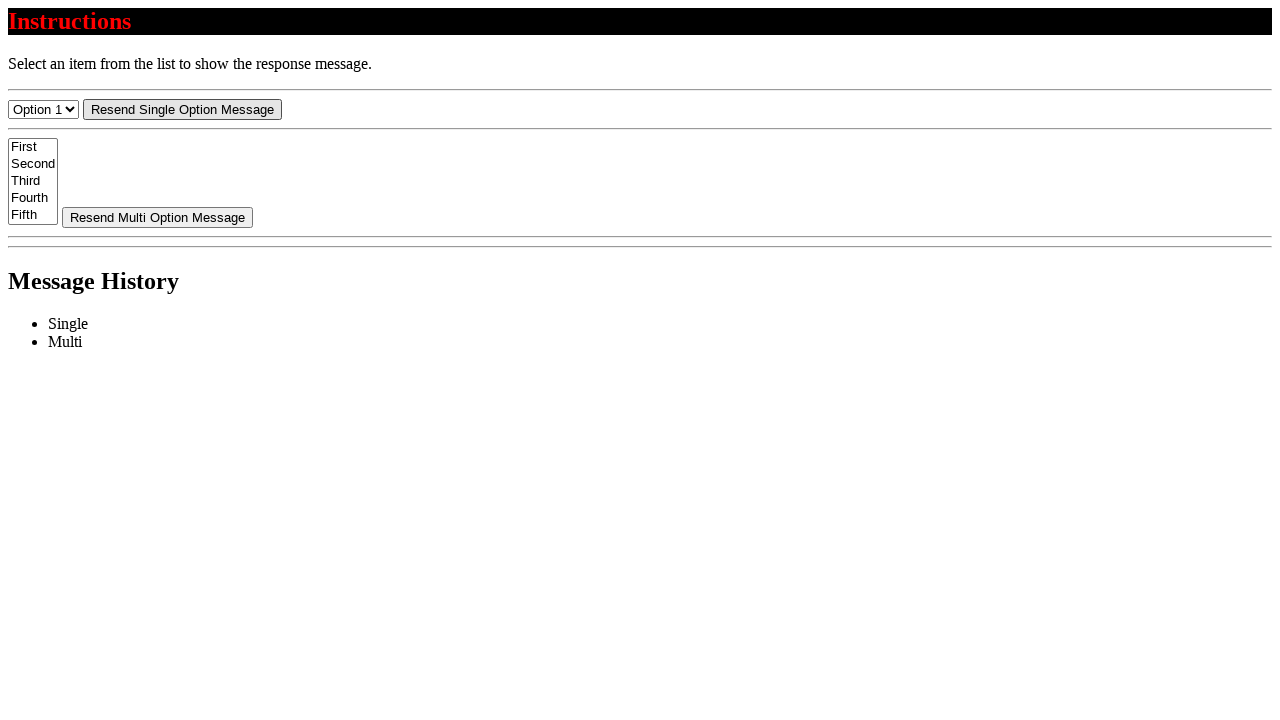

Message element appeared in the list
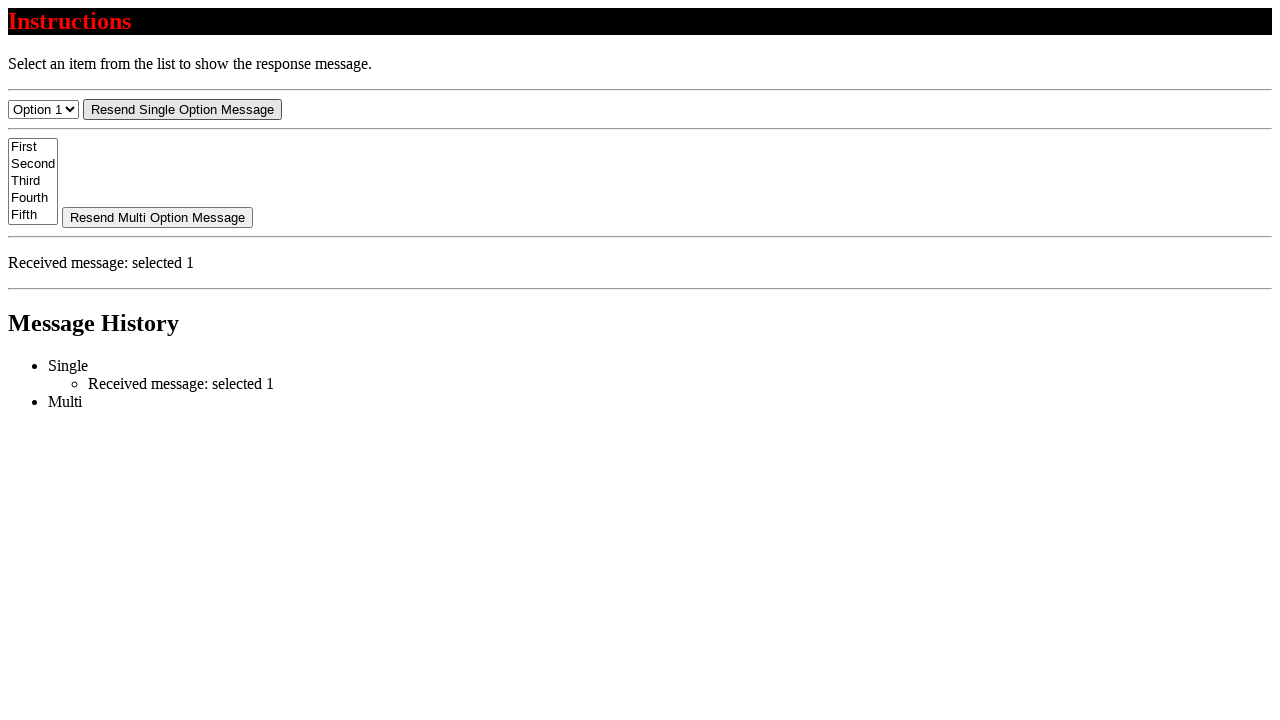

Located message element
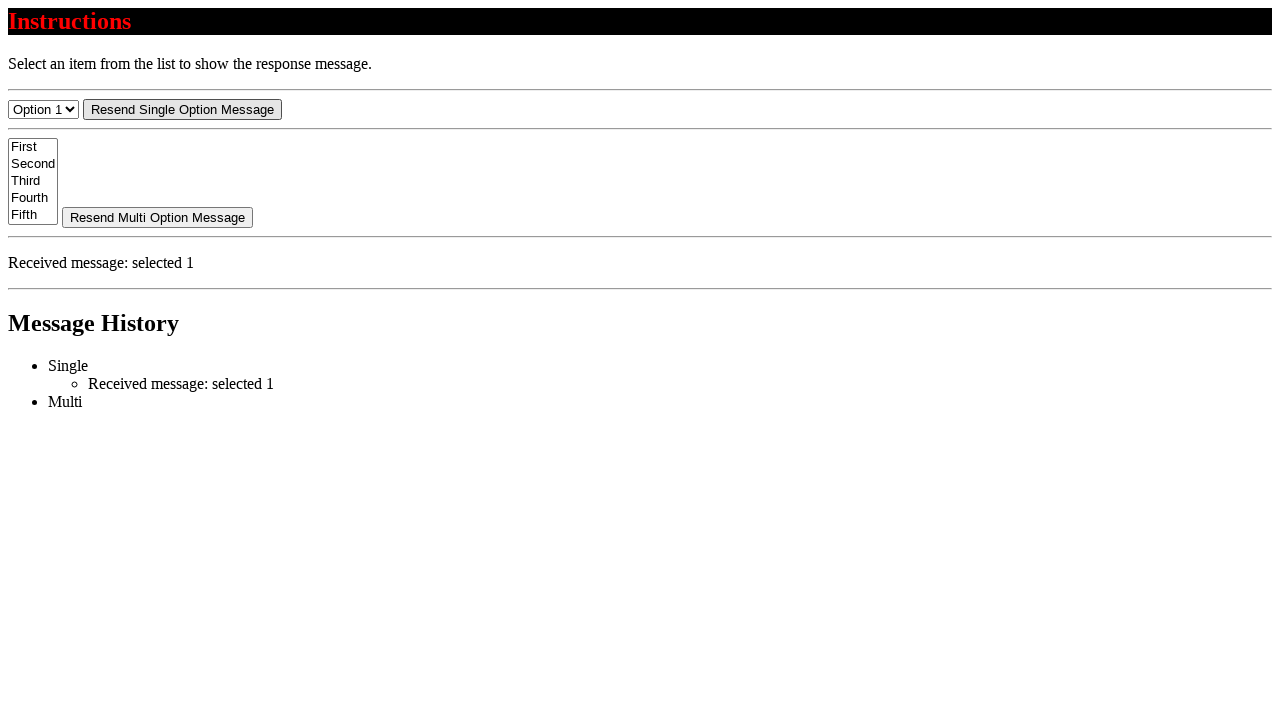

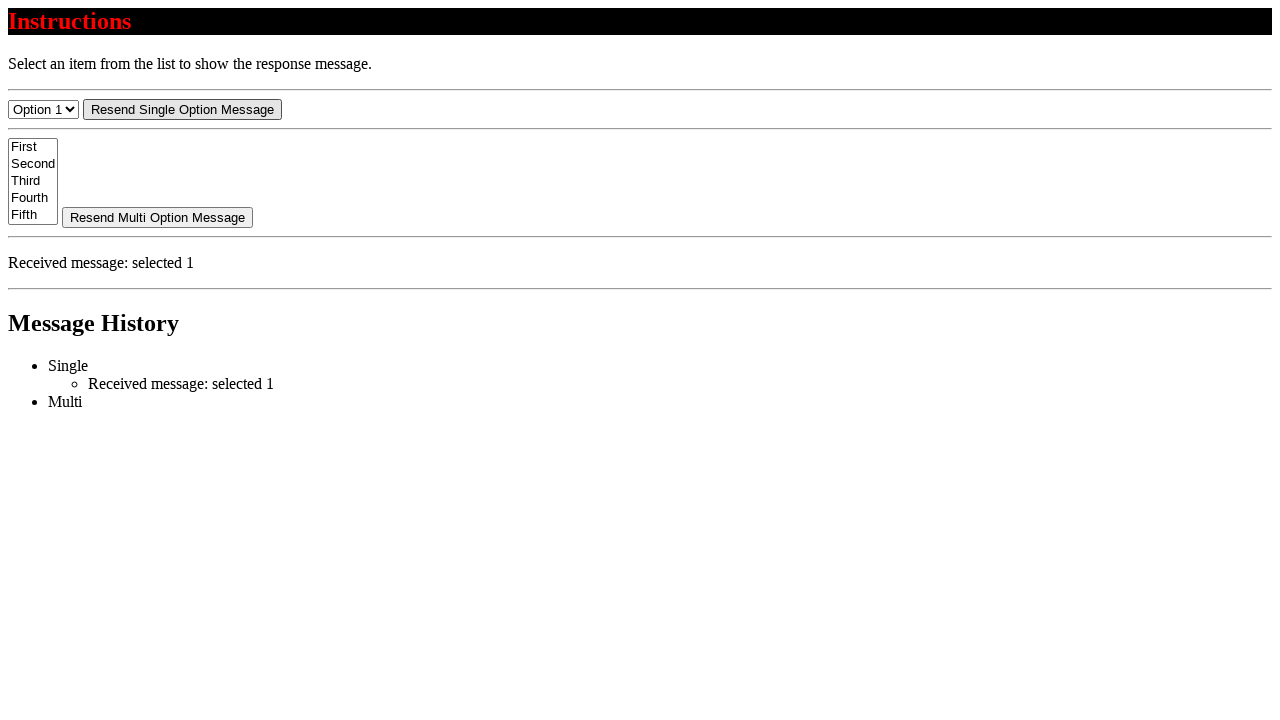